Tests iframe navigation by switching into an iframe, clicking a link inside it, then switching back to the main page and clicking a button

Starting URL: https://sahitest.com/demo/iframesTest.htm

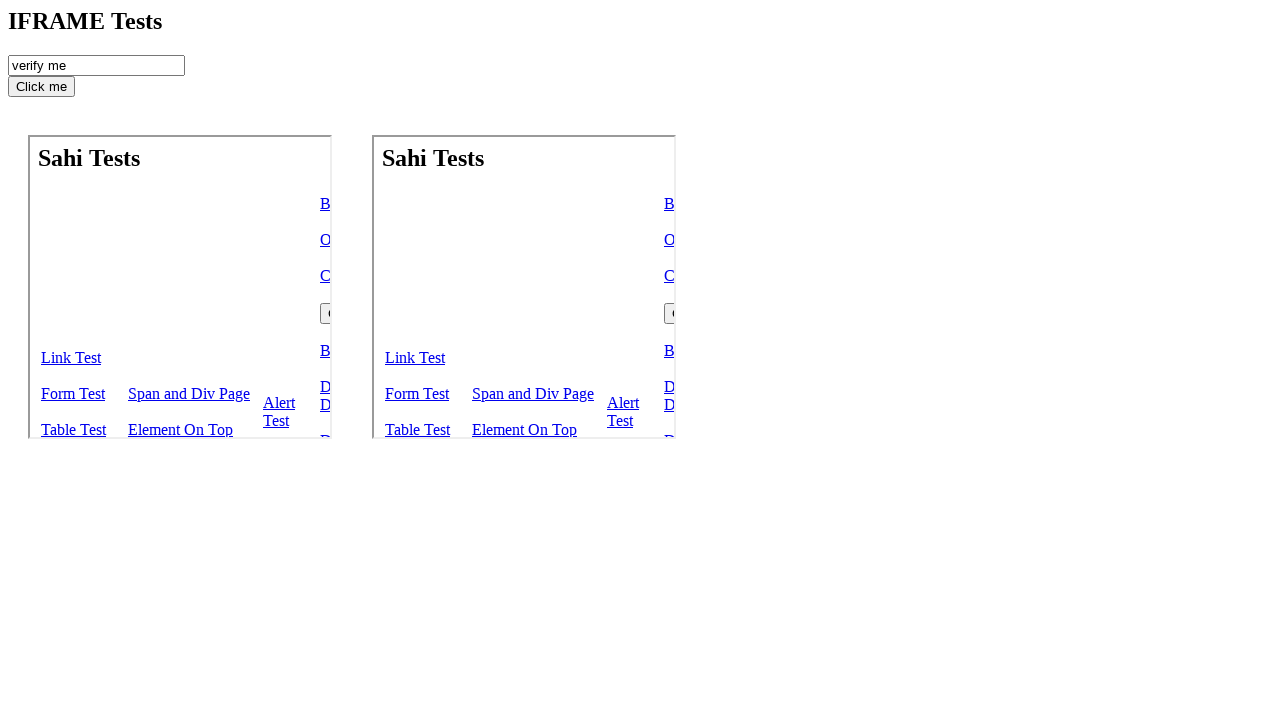

Located the first iframe on the page
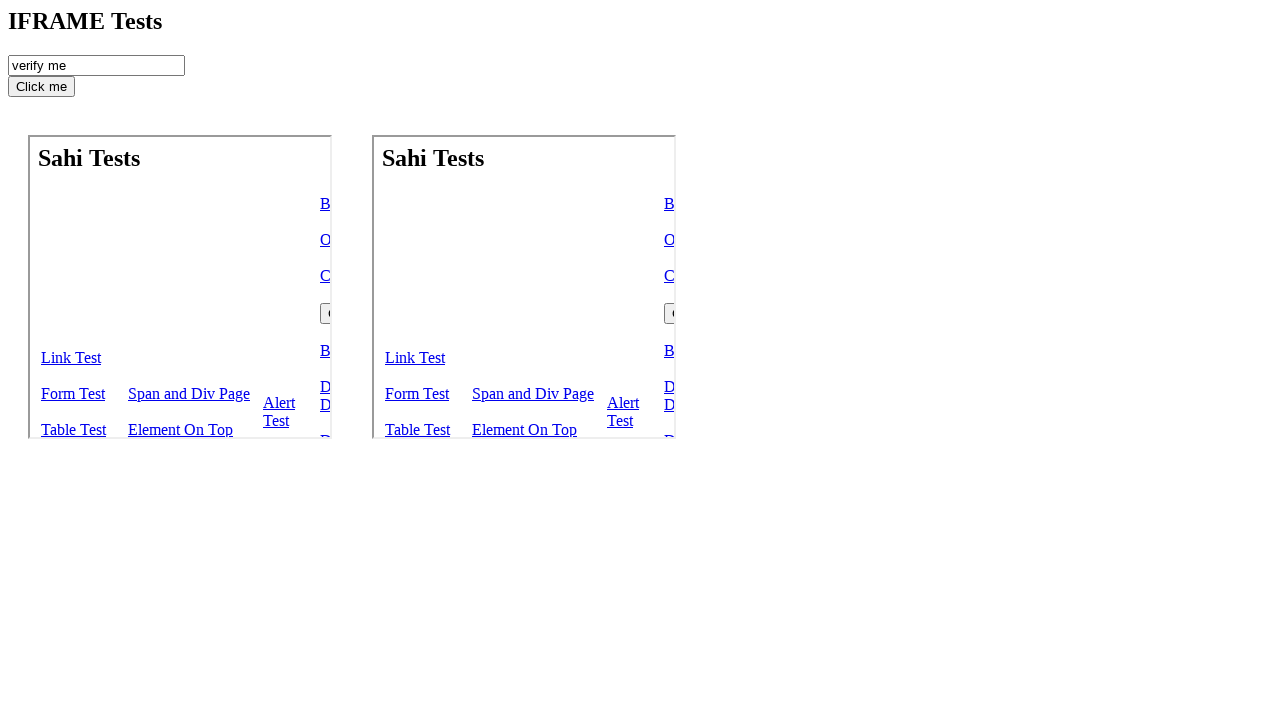

Clicked link inside the iframe at (71, 358) on iframe >> nth=0 >> internal:control=enter-frame >> xpath=/html/body/table/tbody/
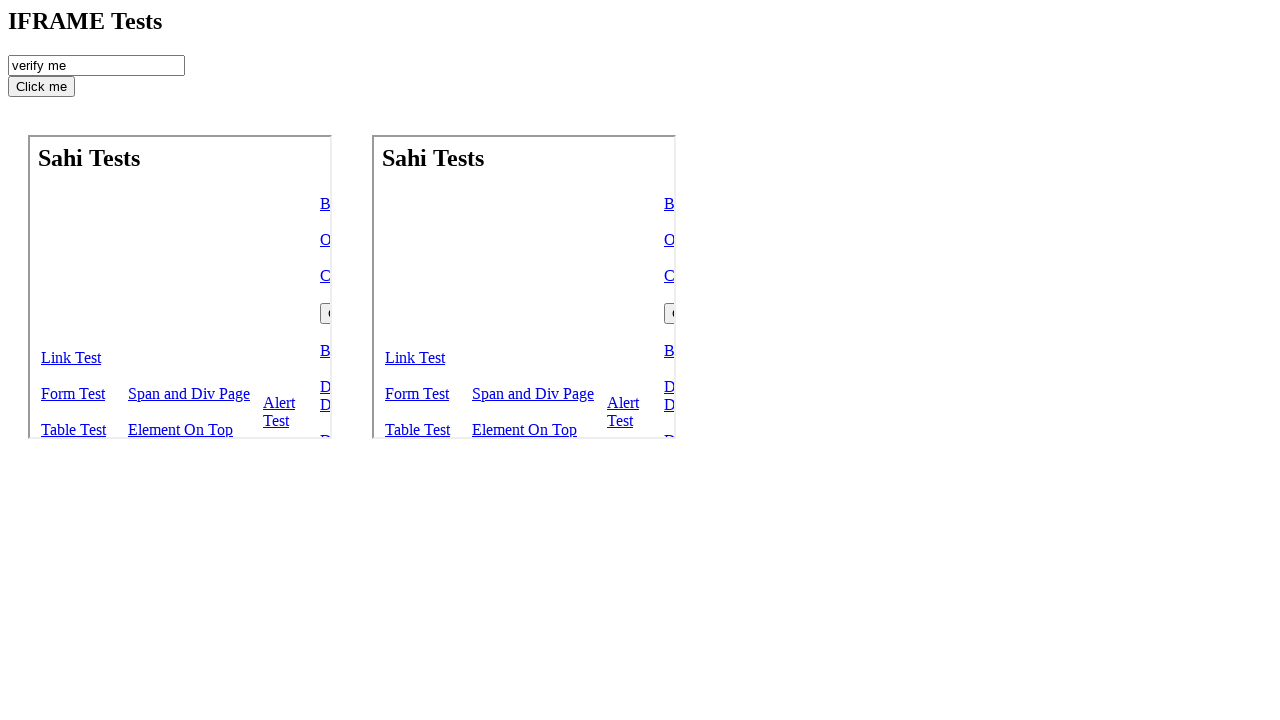

Clicked button on the main page after switching back from iframe at (42, 86) on xpath=/html/body/input[2]
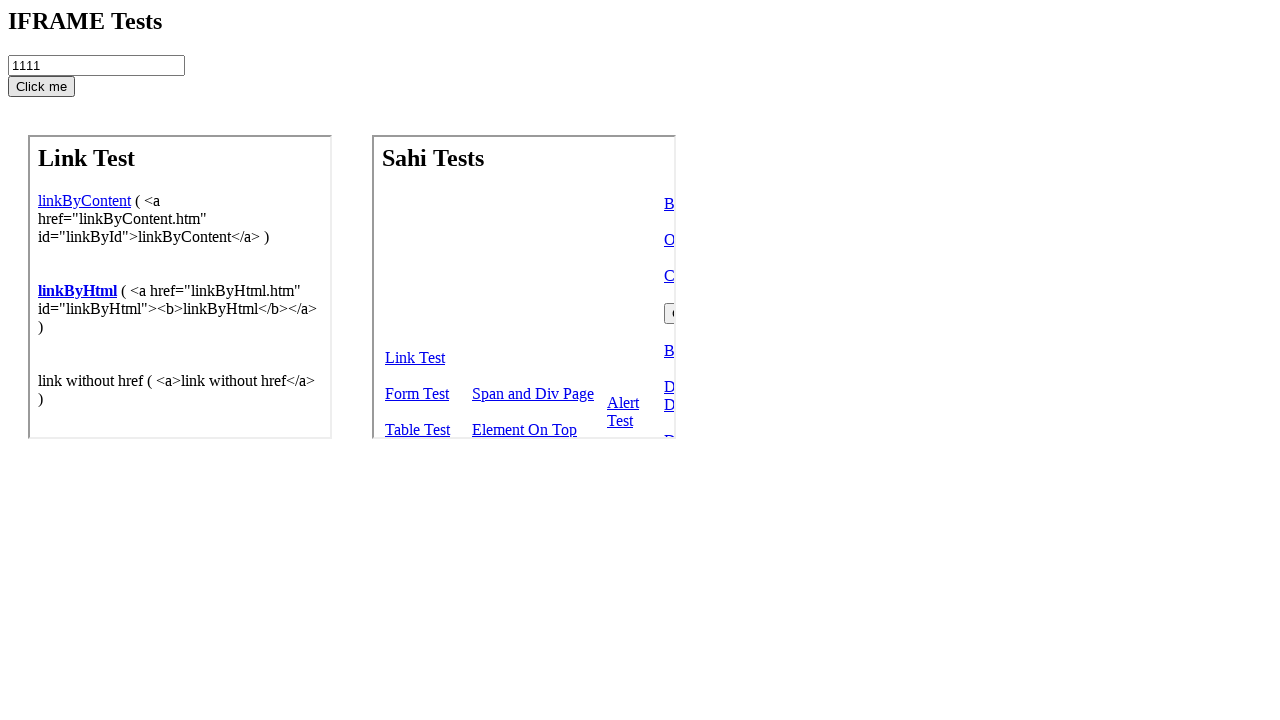

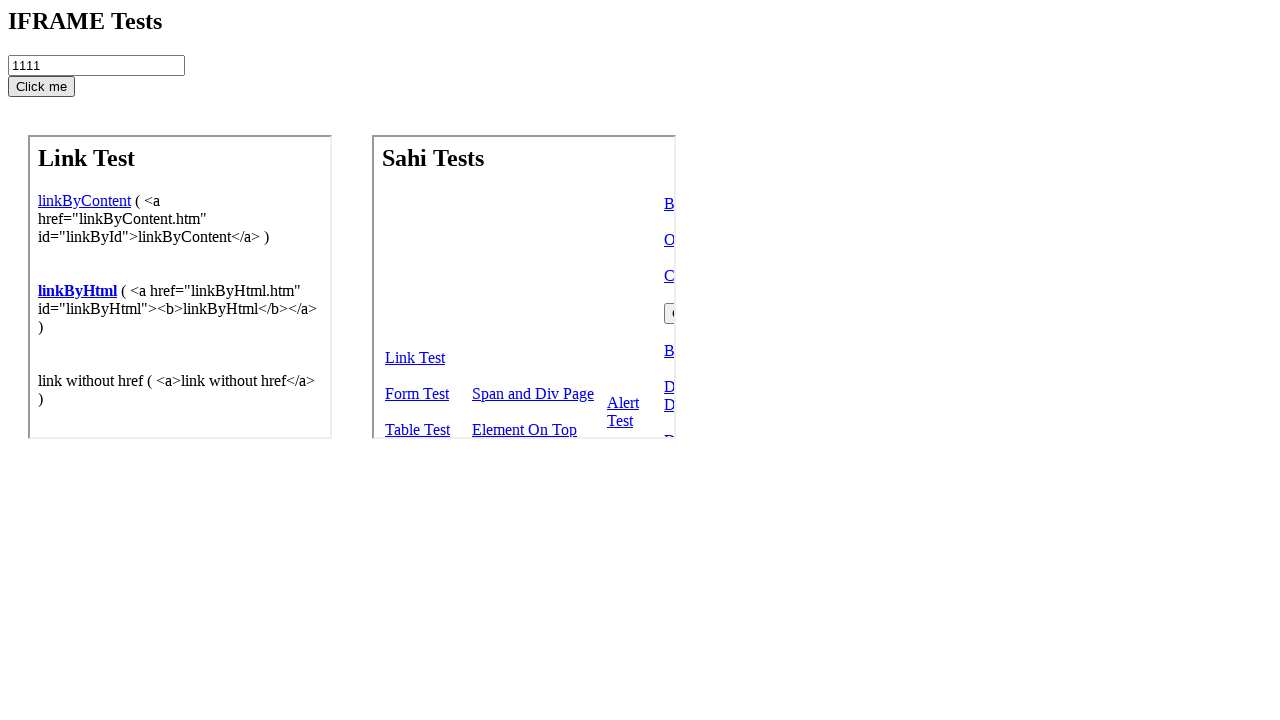